Tests e-commerce functionality by adding specific vegetable items (Cucumber, Brocolli, Beetroot) to a shopping cart, proceeding to checkout, applying a promo code, and verifying the promo is applied.

Starting URL: https://rahulshettyacademy.com/seleniumPractise/

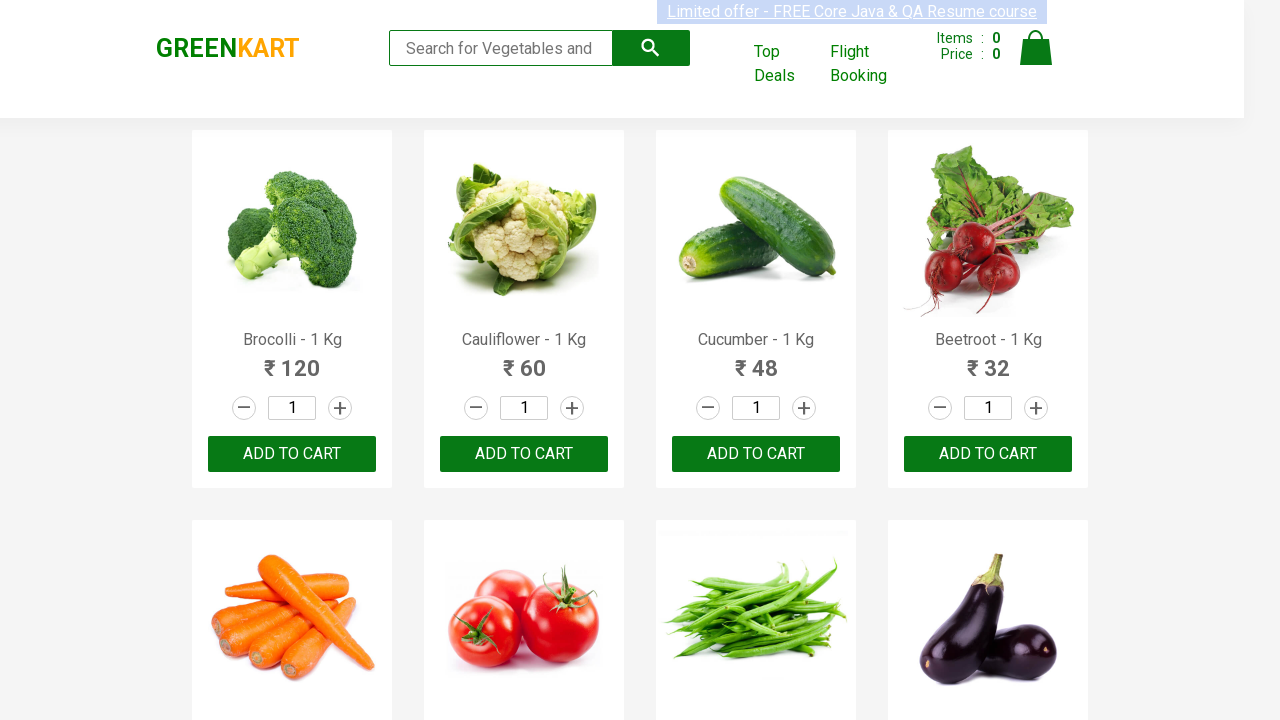

Waited for product names to load on the e-commerce page
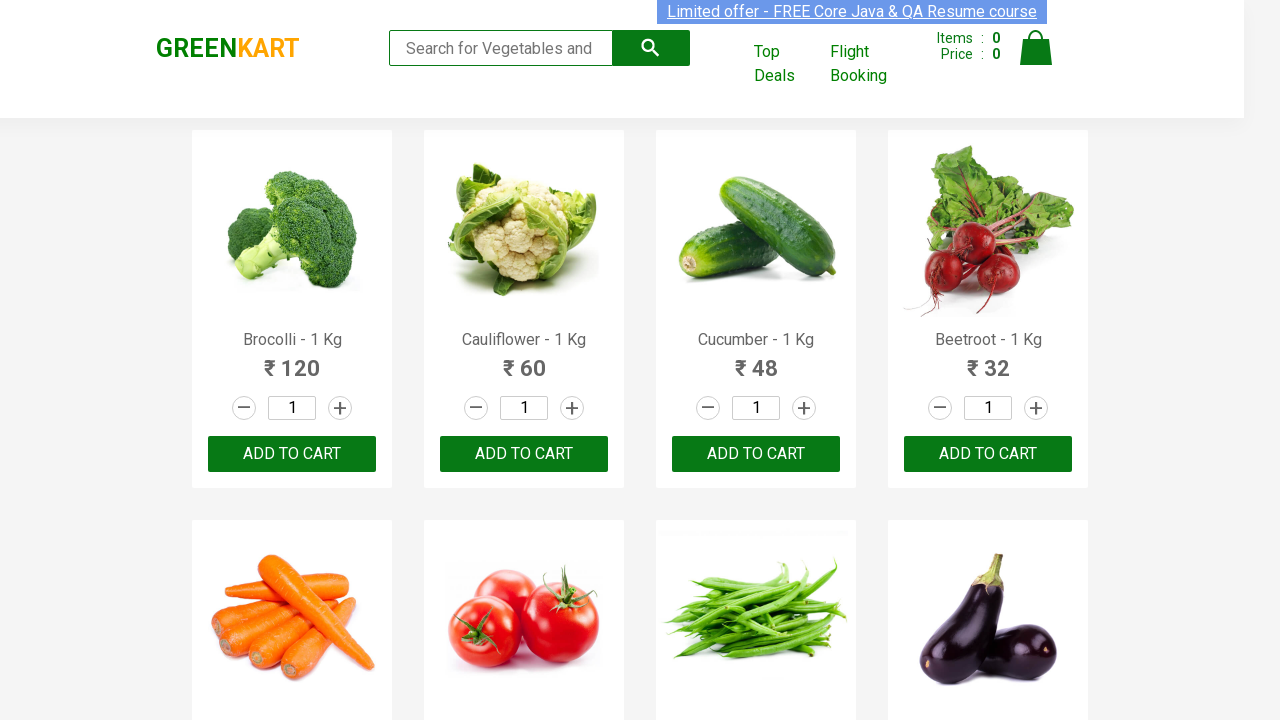

Retrieved all product elements from the page
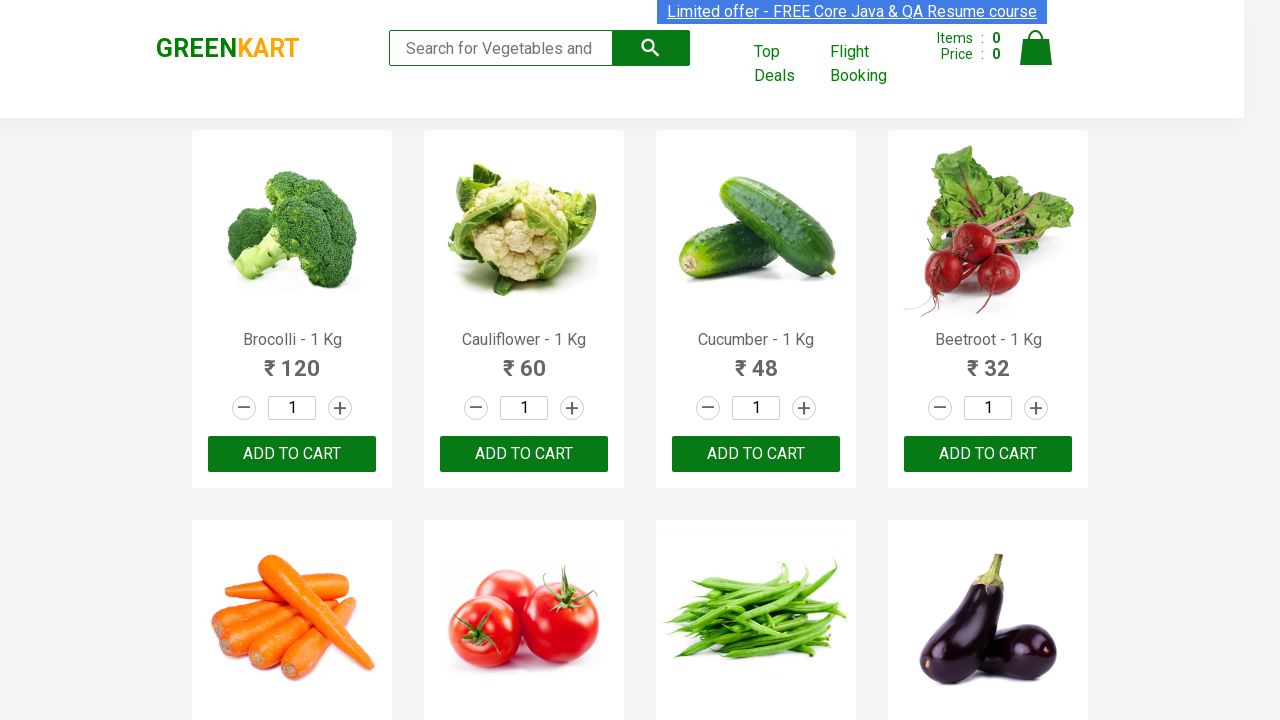

Added 'Brocolli' to shopping cart at (292, 454) on xpath=//div[@class='product-action']/button >> nth=0
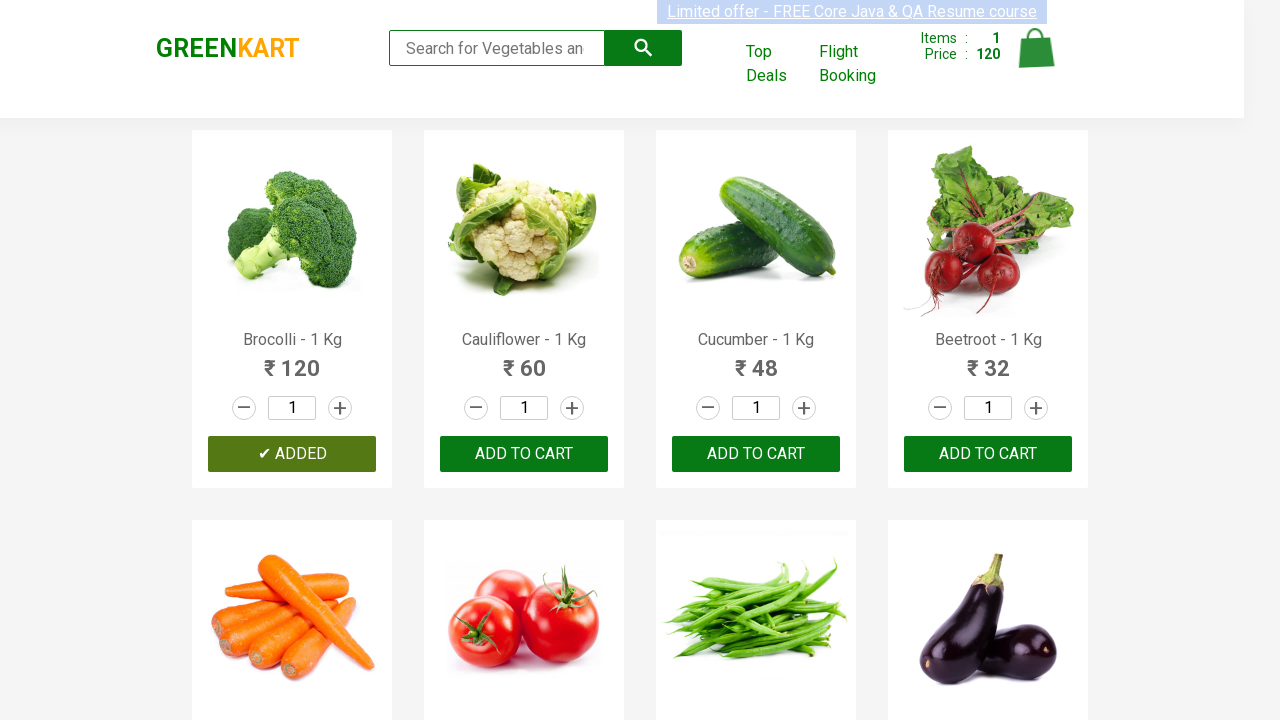

Added 'Cucumber' to shopping cart at (756, 454) on xpath=//div[@class='product-action']/button >> nth=2
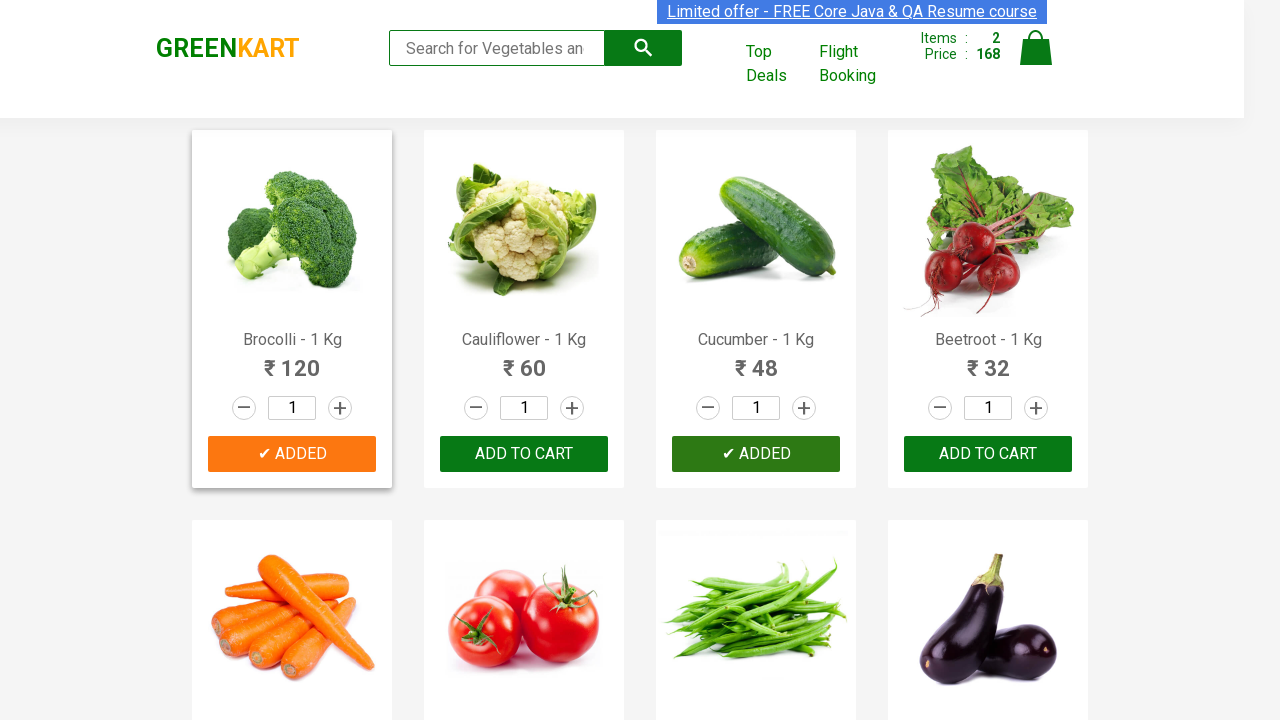

Added 'Beetroot' to shopping cart at (988, 454) on xpath=//div[@class='product-action']/button >> nth=3
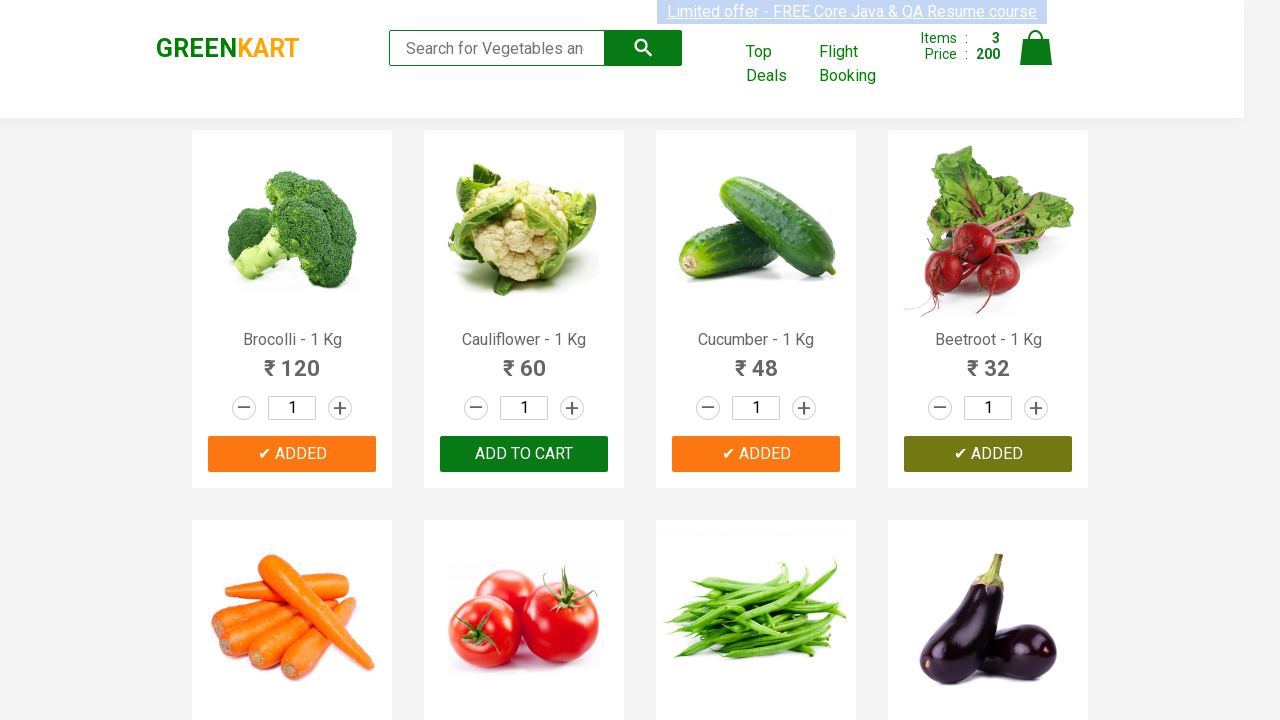

Clicked on shopping cart icon at (1036, 48) on img[alt='Cart']
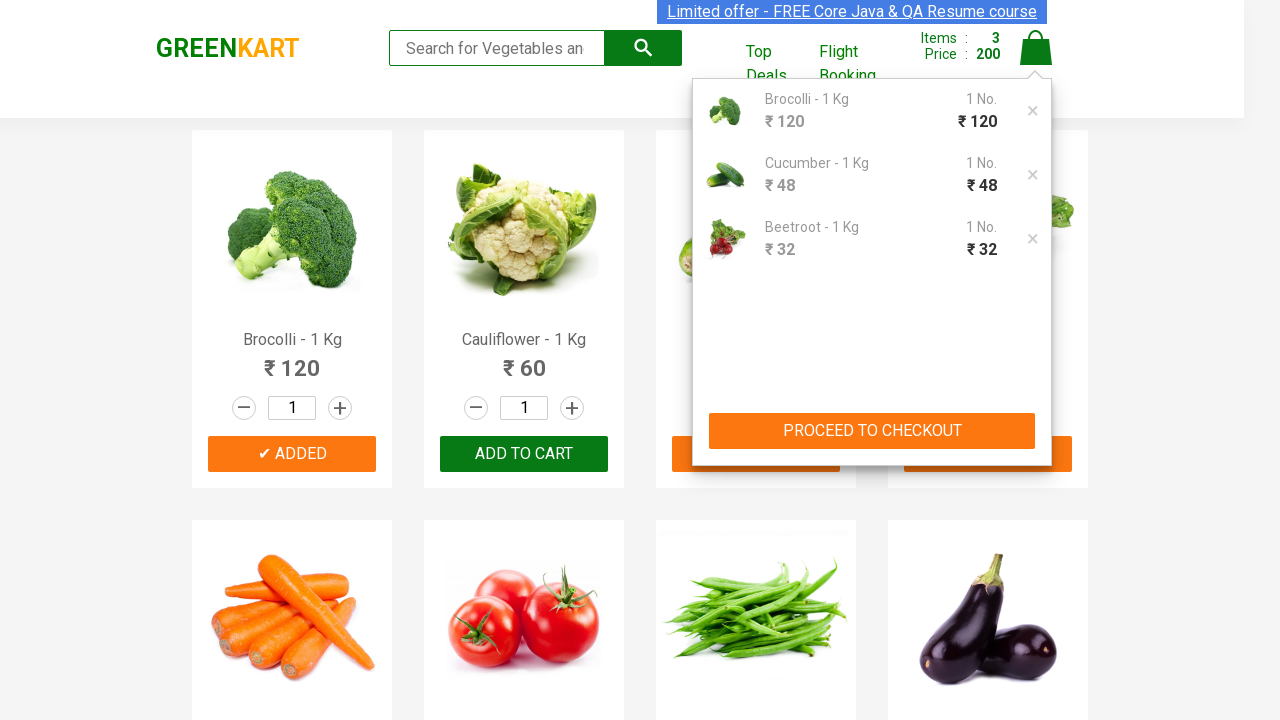

Clicked 'PROCEED TO CHECKOUT' button at (872, 431) on xpath=//button[contains(text(),'PROCEED TO CHECKOUT')]
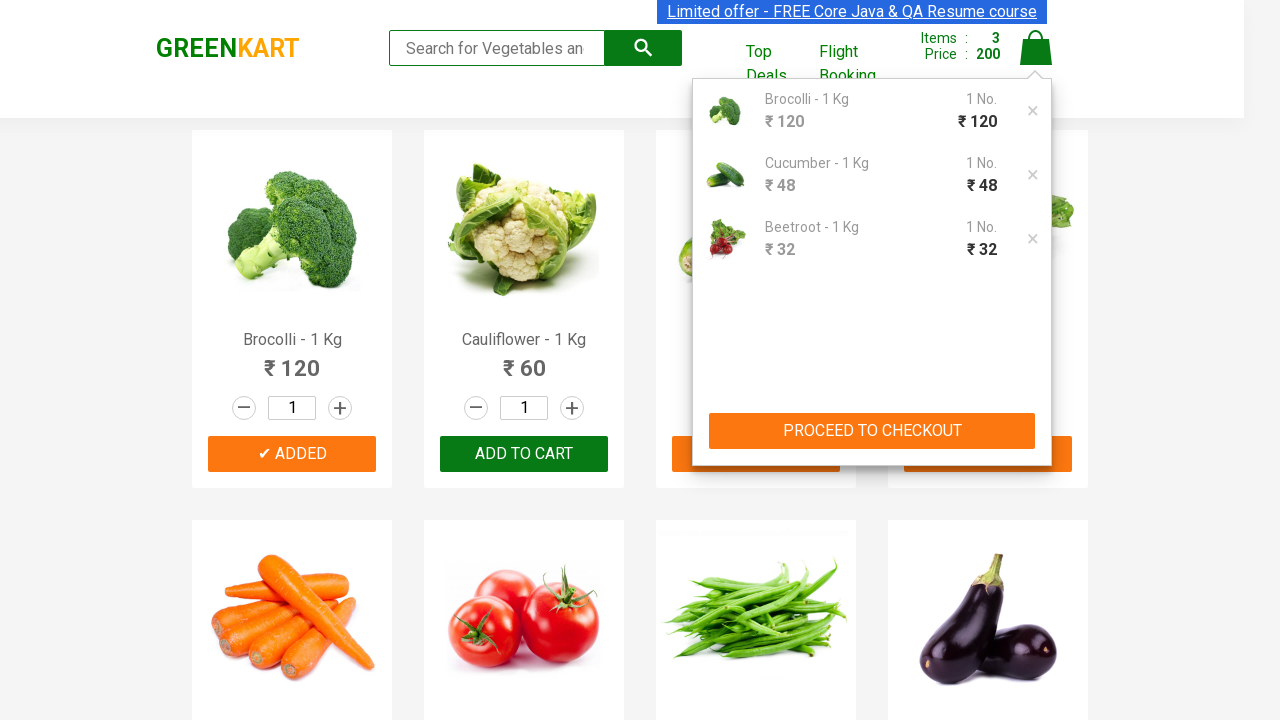

Waited for promo code input field to become visible
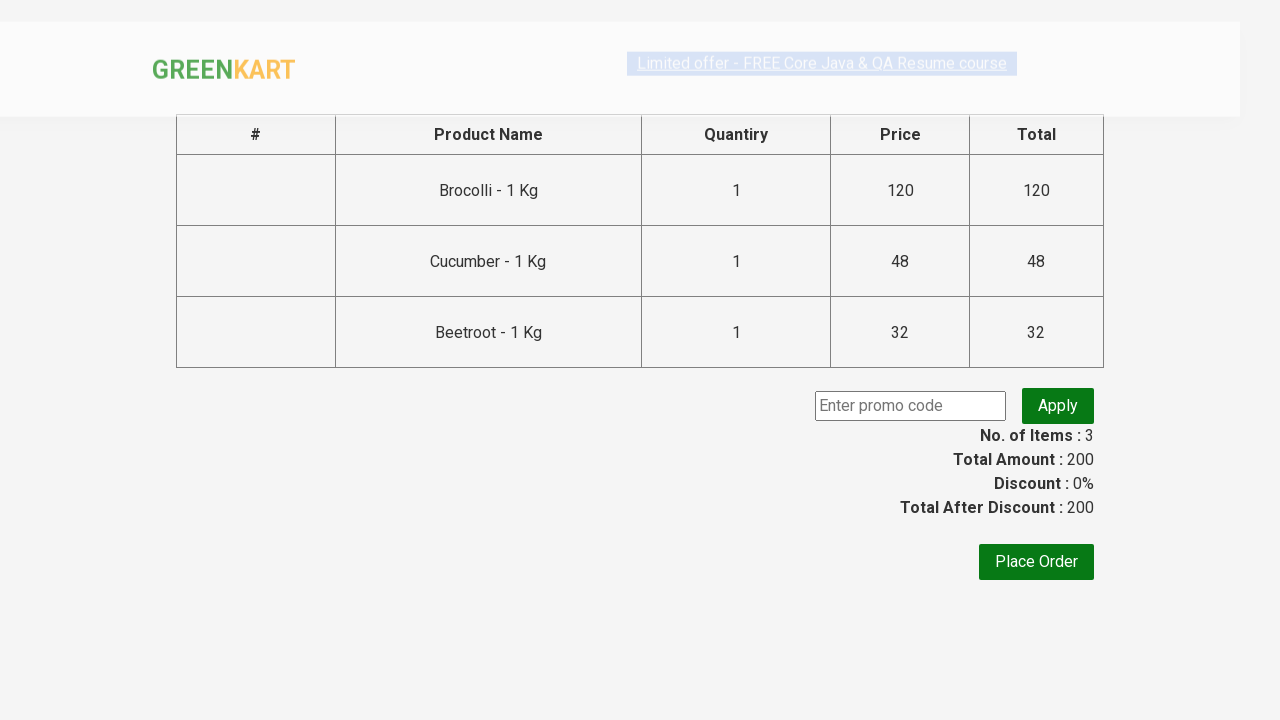

Filled promo code field with 'rahulshettyacademy' on input.promoCode
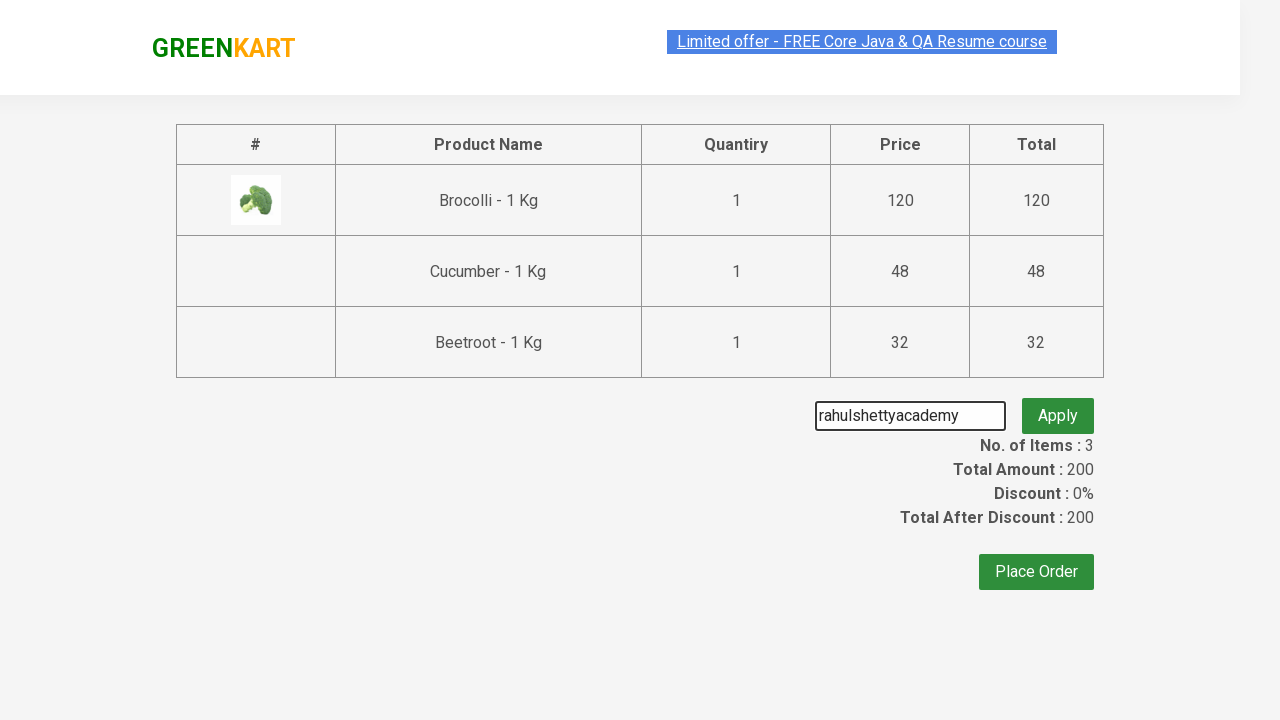

Clicked 'Apply' button to apply the promo code at (1058, 406) on button.promoBtn
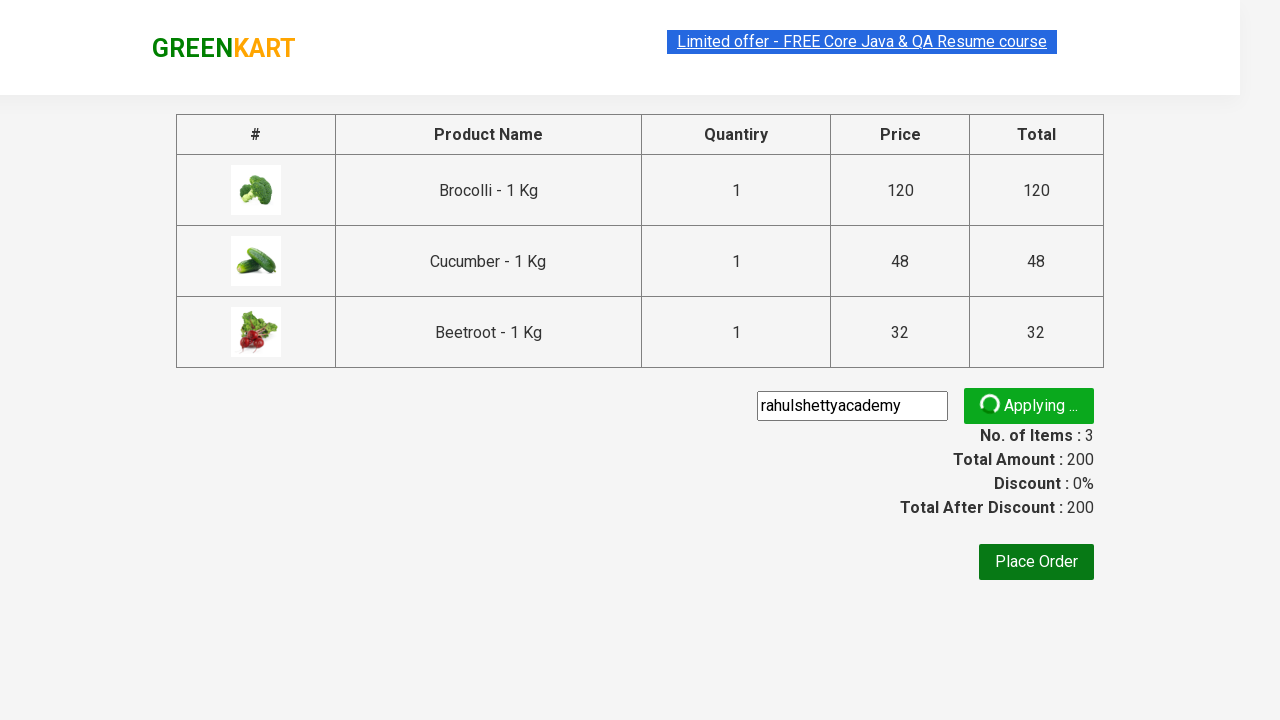

Verified that promo code was successfully applied
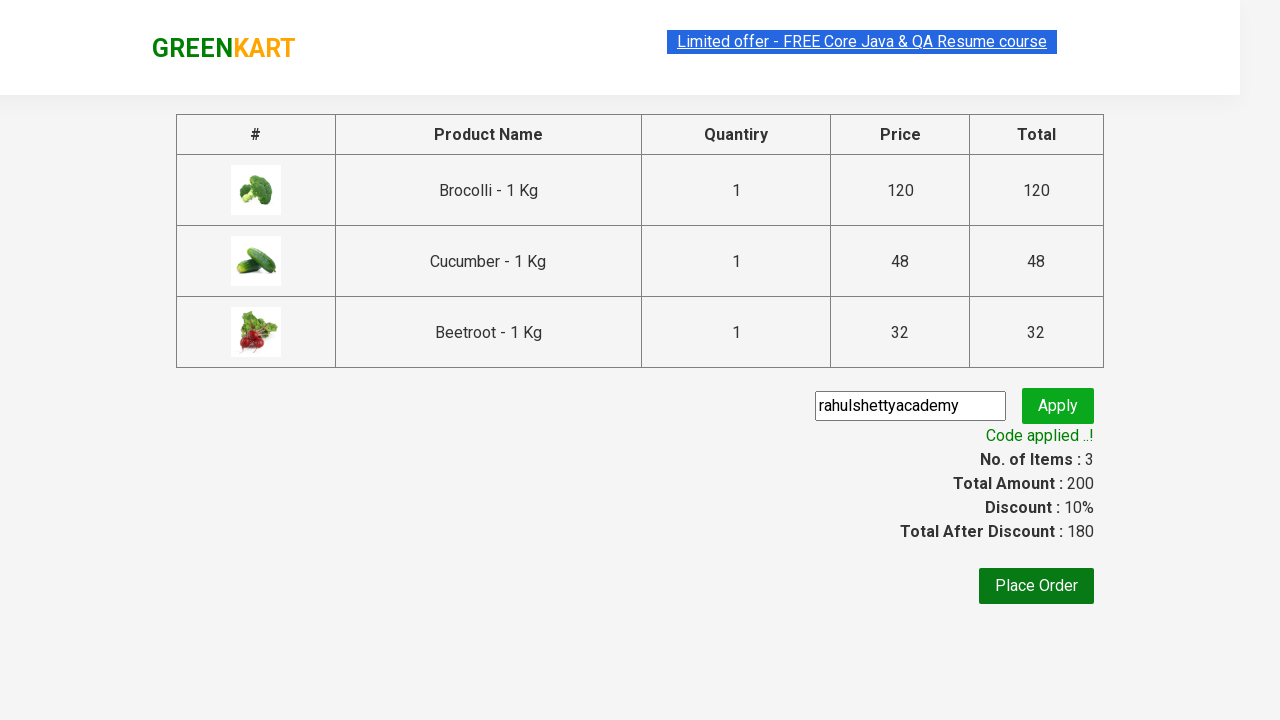

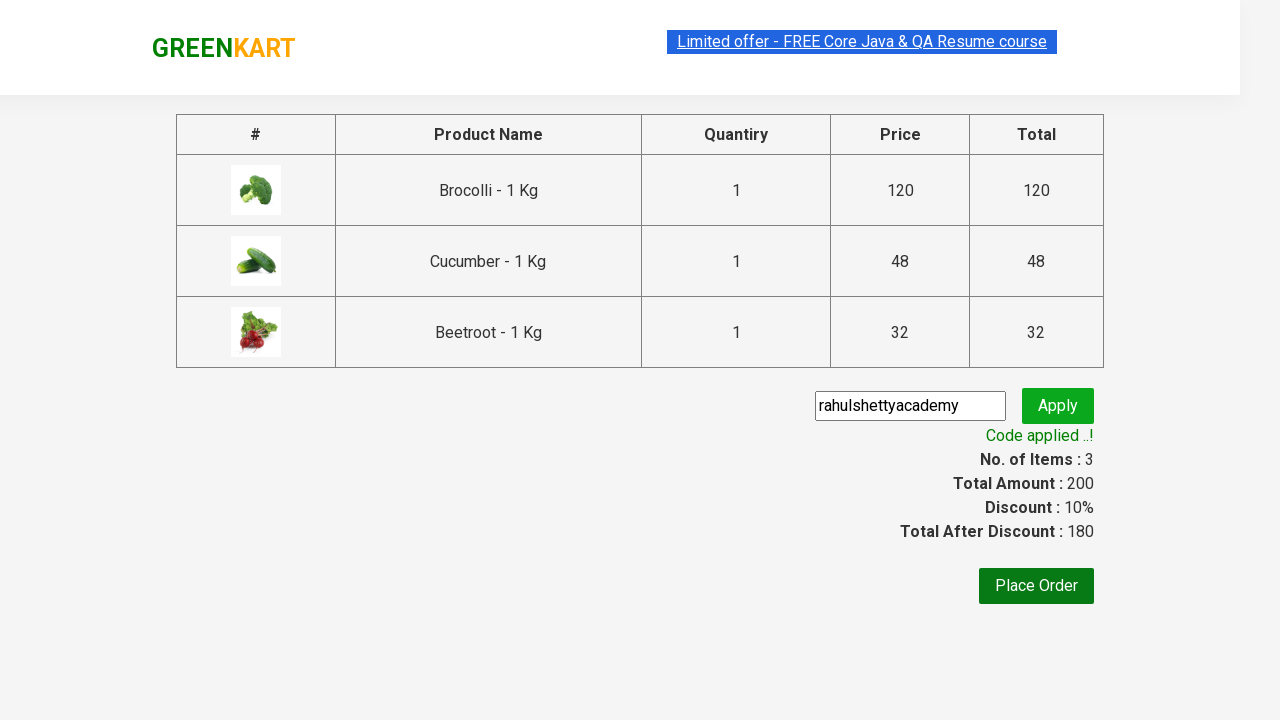